Navigates to the OrangeHRM login page and verifies the page title equals "OrangeHRM"

Starting URL: https://opensource-demo.orangehrmlive.com/web/index.php/auth/login

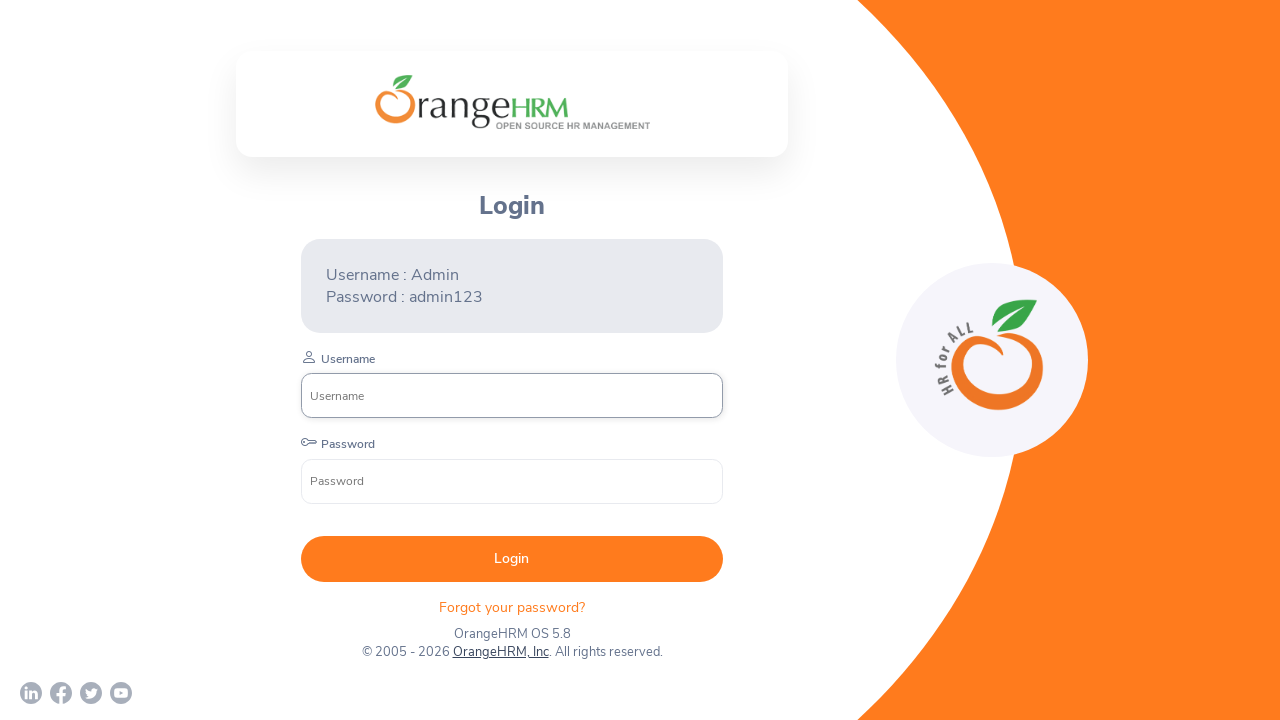

Verified page title equals 'OrangeHRM'
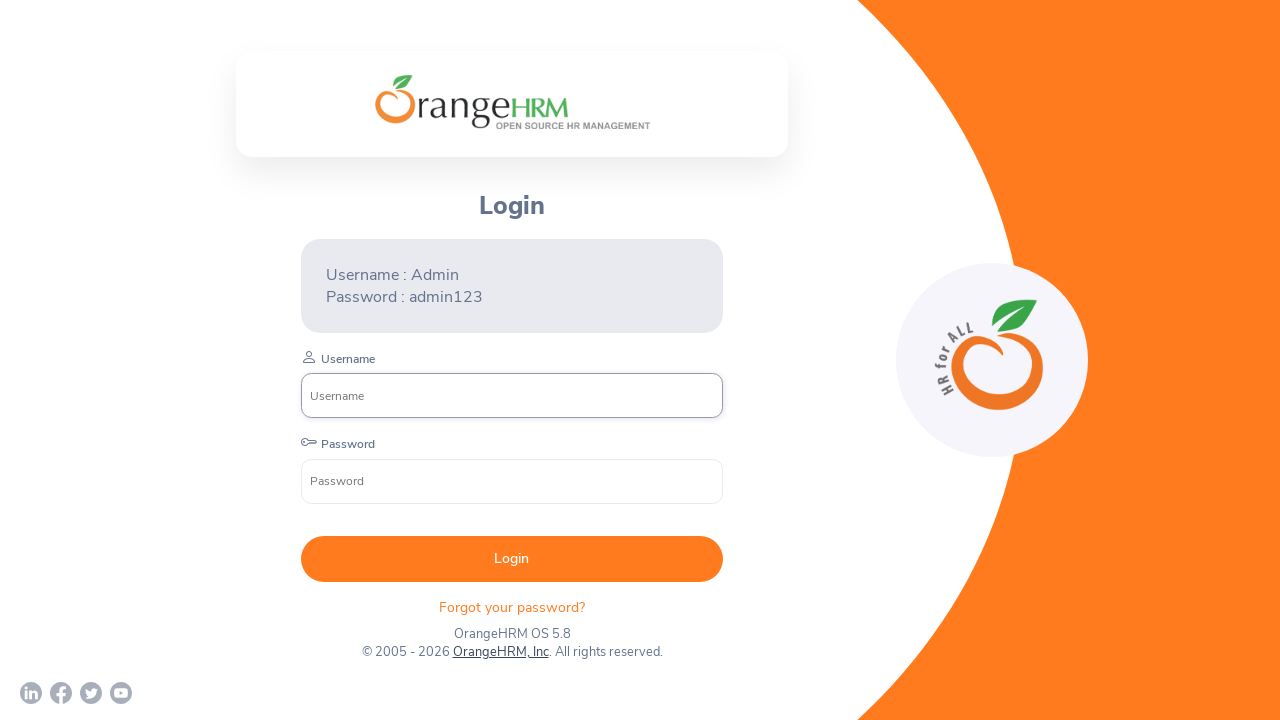

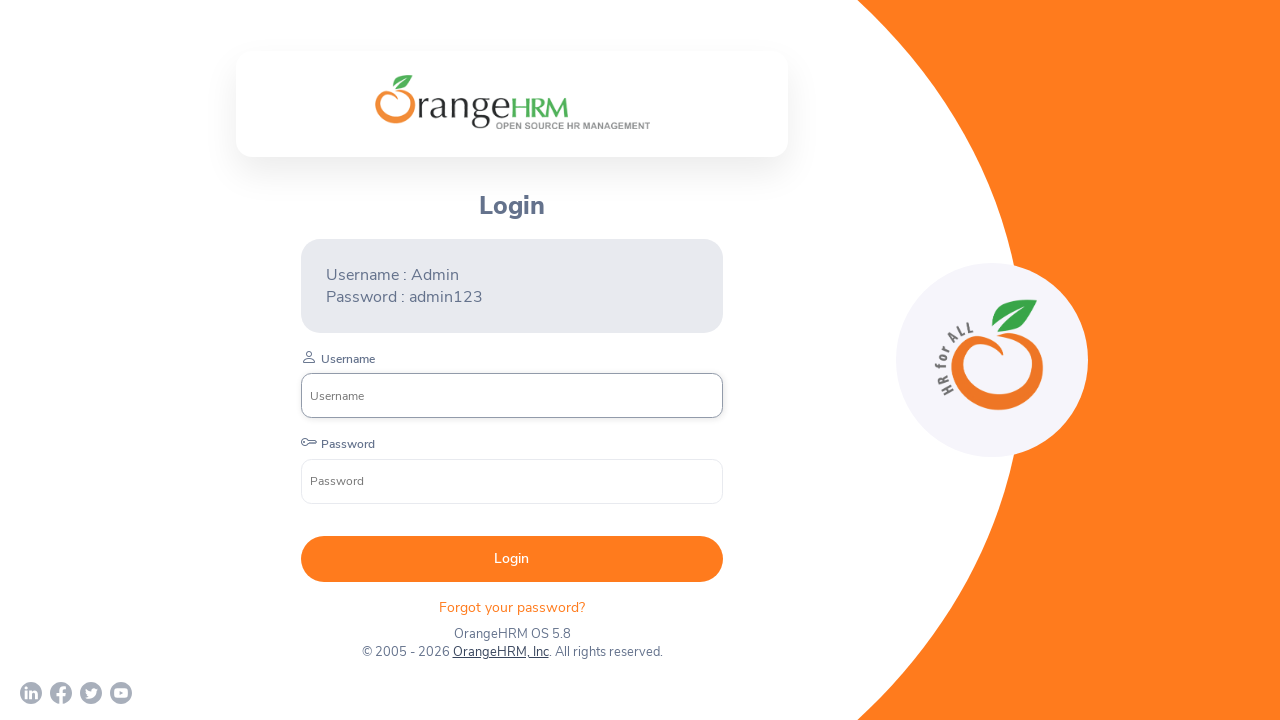